Tests opting out of A/B tests by first visiting the main site, adding an opt-out cookie, then navigating to the A/B test page to verify the opt-out is active.

Starting URL: http://the-internet.herokuapp.com

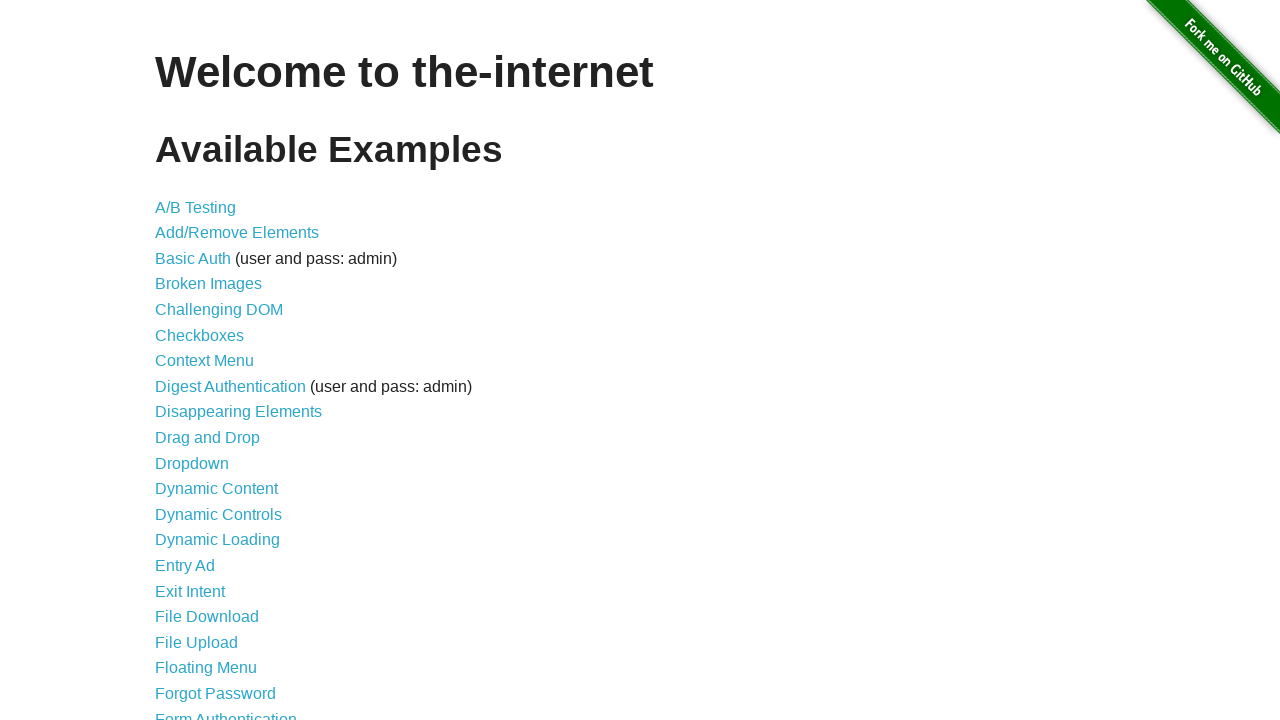

Added optimizelyOptOut cookie to opt out of A/B tests
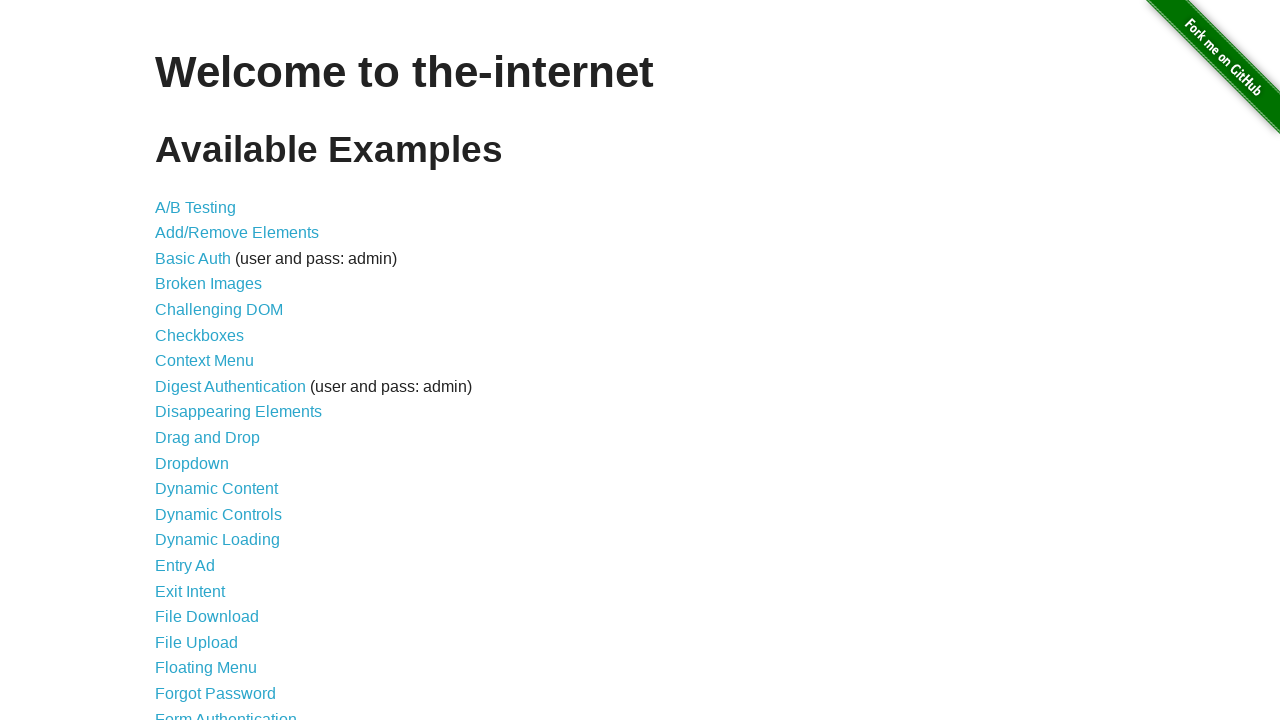

Navigated to A/B test page at /abtest
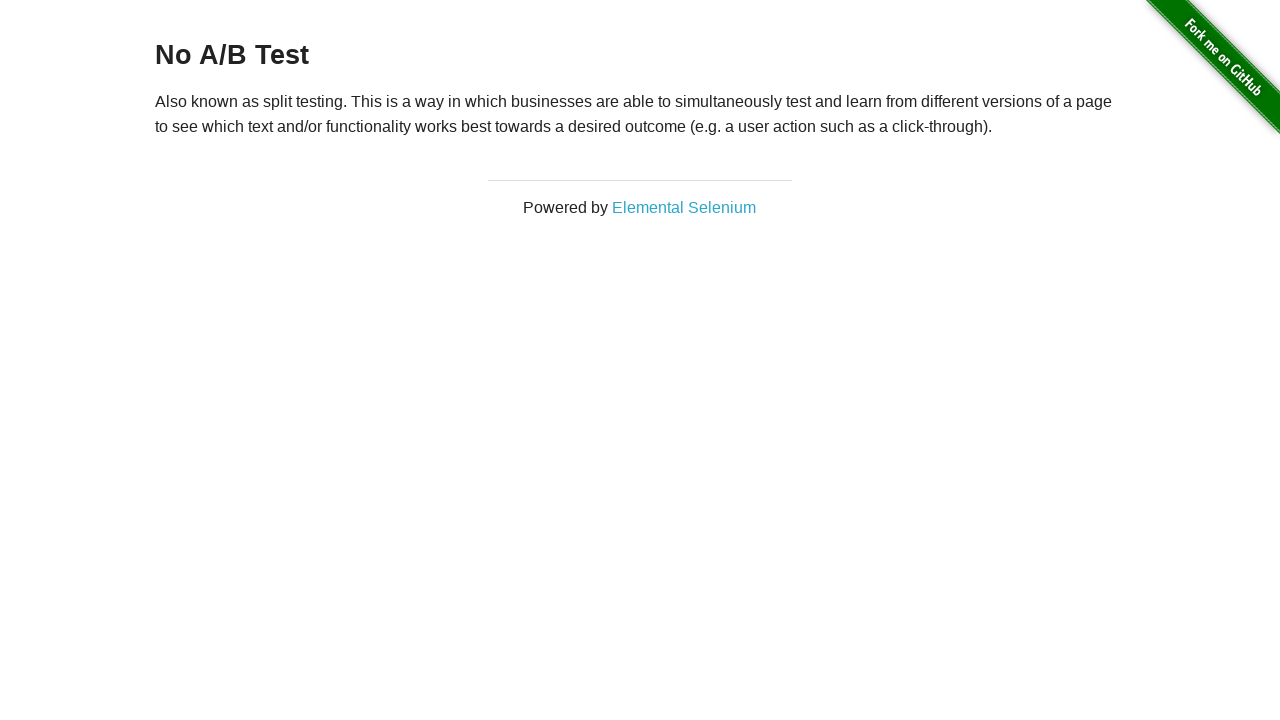

Retrieved heading text to verify opt-out status
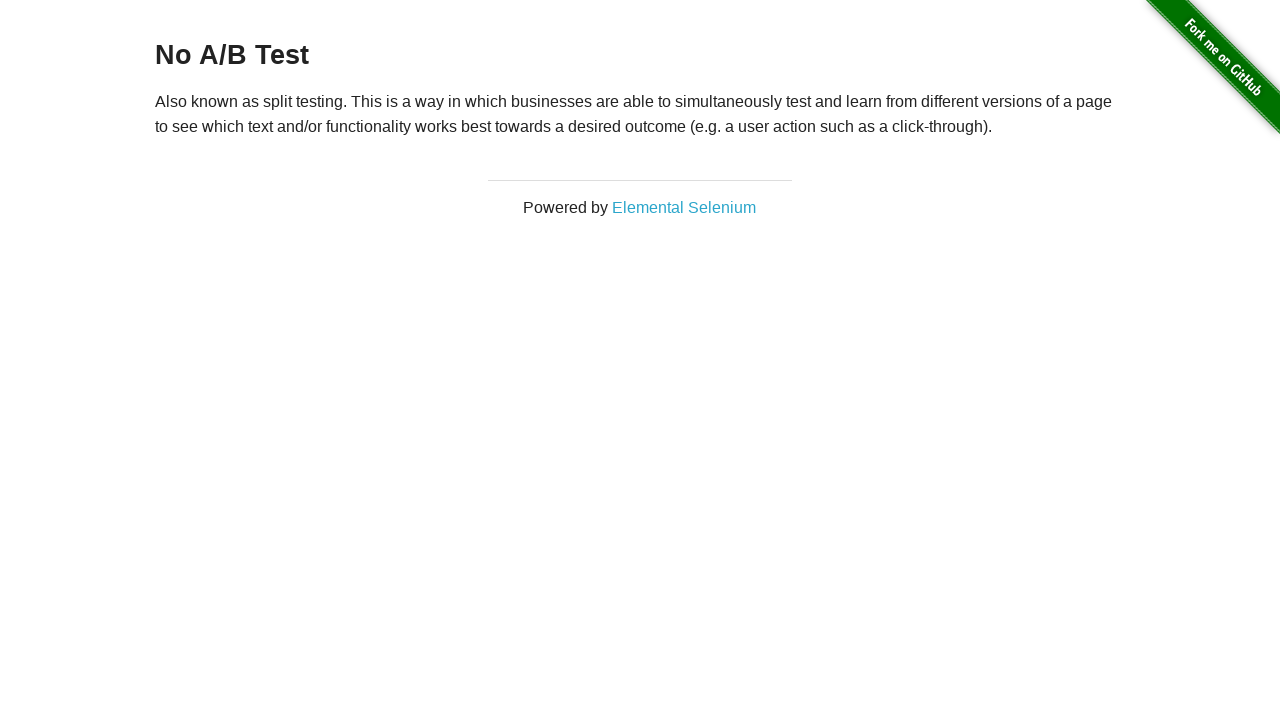

Verified that heading shows 'No A/B Test' - opt-out is active
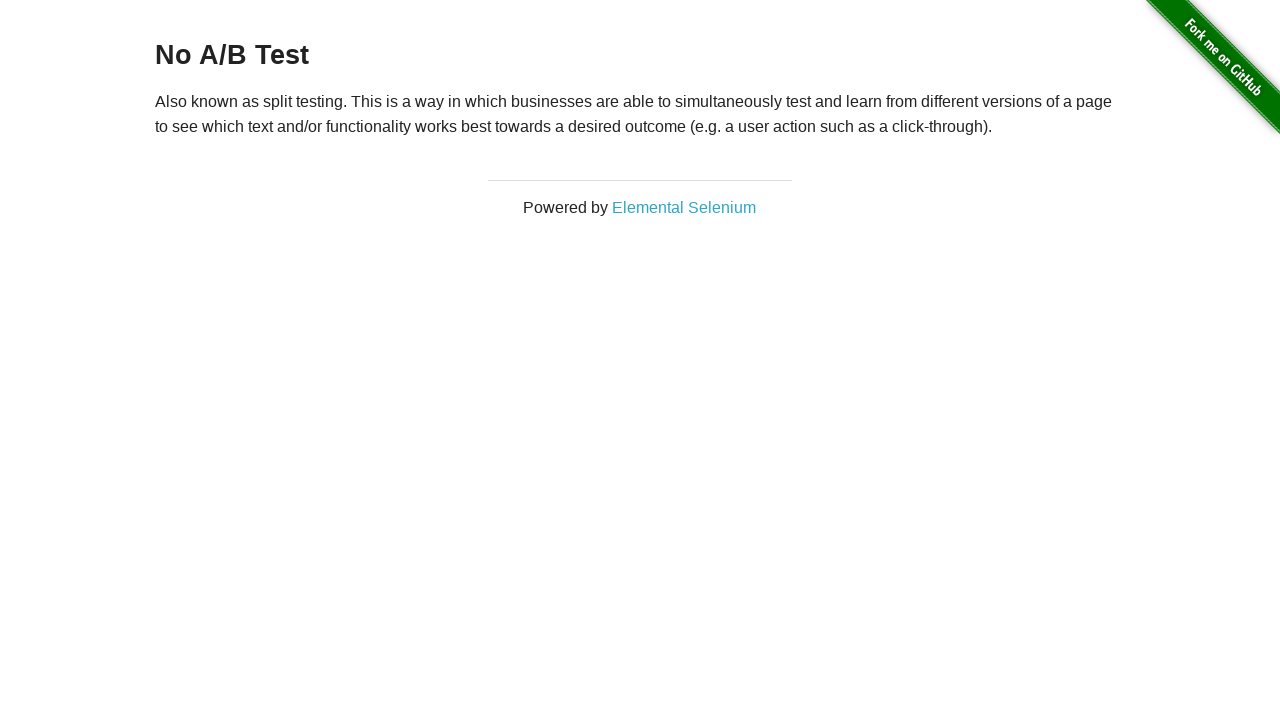

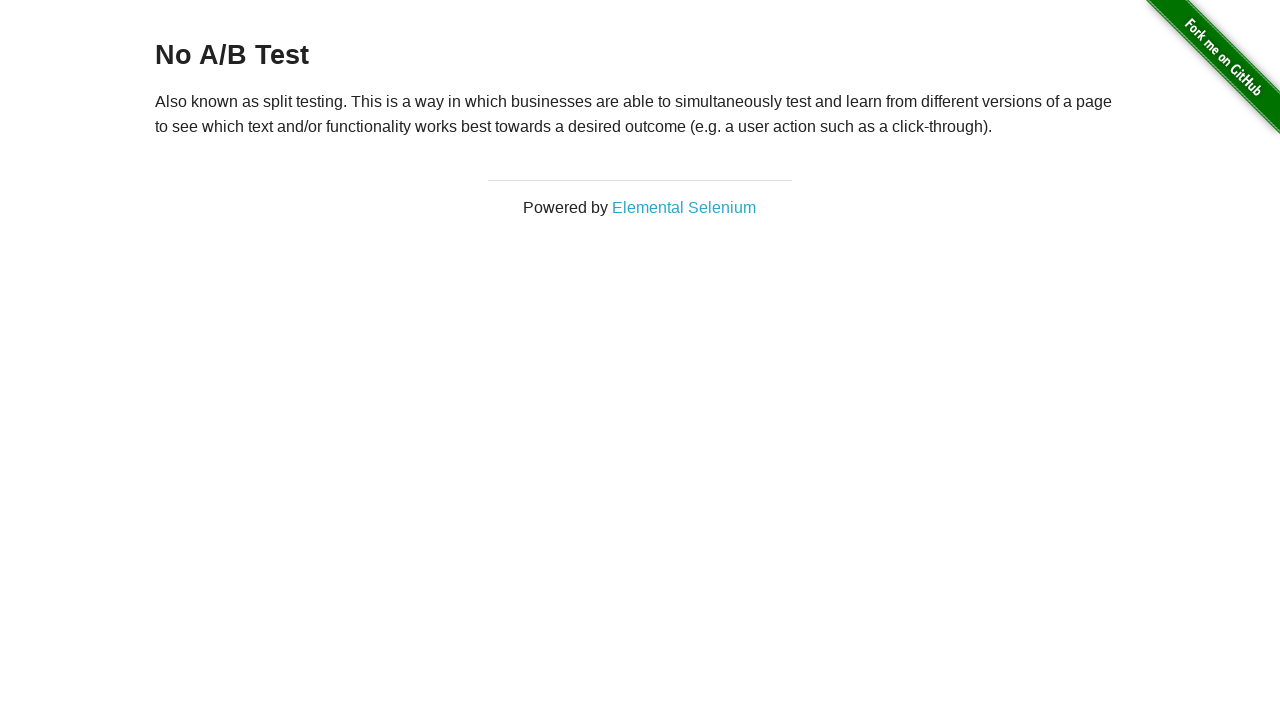